Tests a registration form by filling out all required fields (first name, last name, email, phone, city) and submitting the form, then verifies successful registration message.

Starting URL: https://suninjuly.github.io/registration1.html

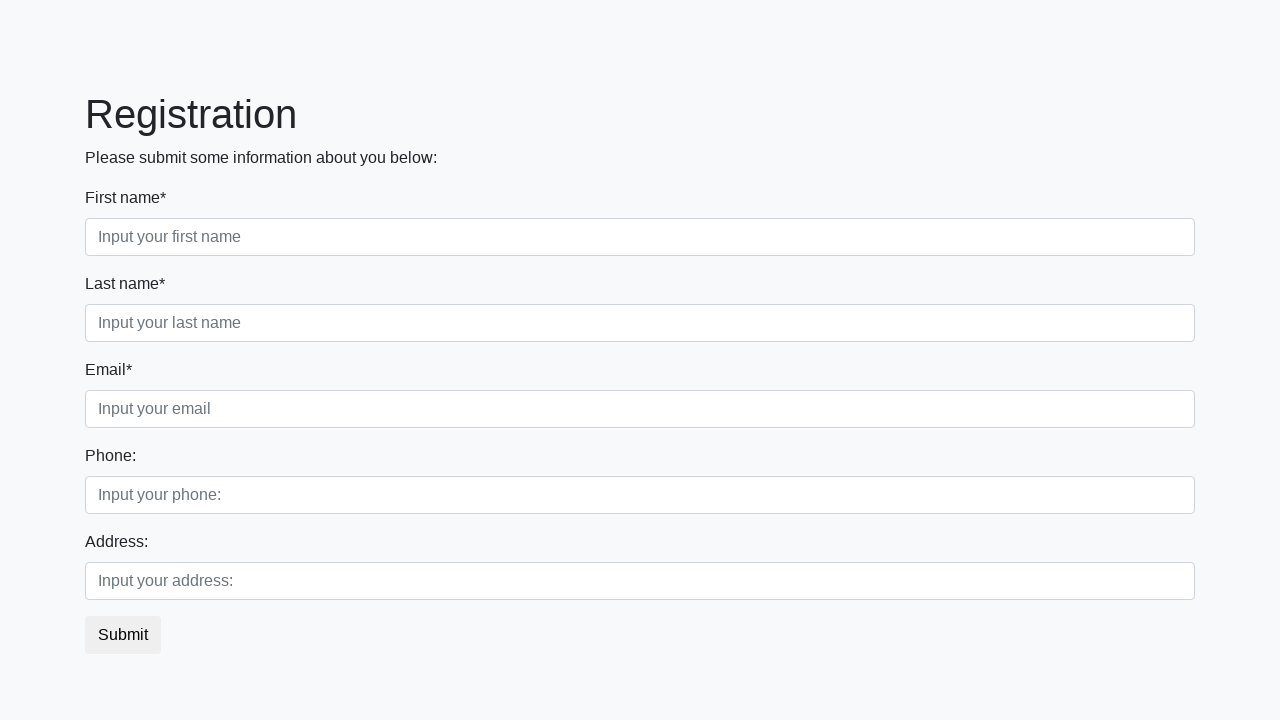

Filled first name field with 'Markus' on div.first_block input.form-control.first
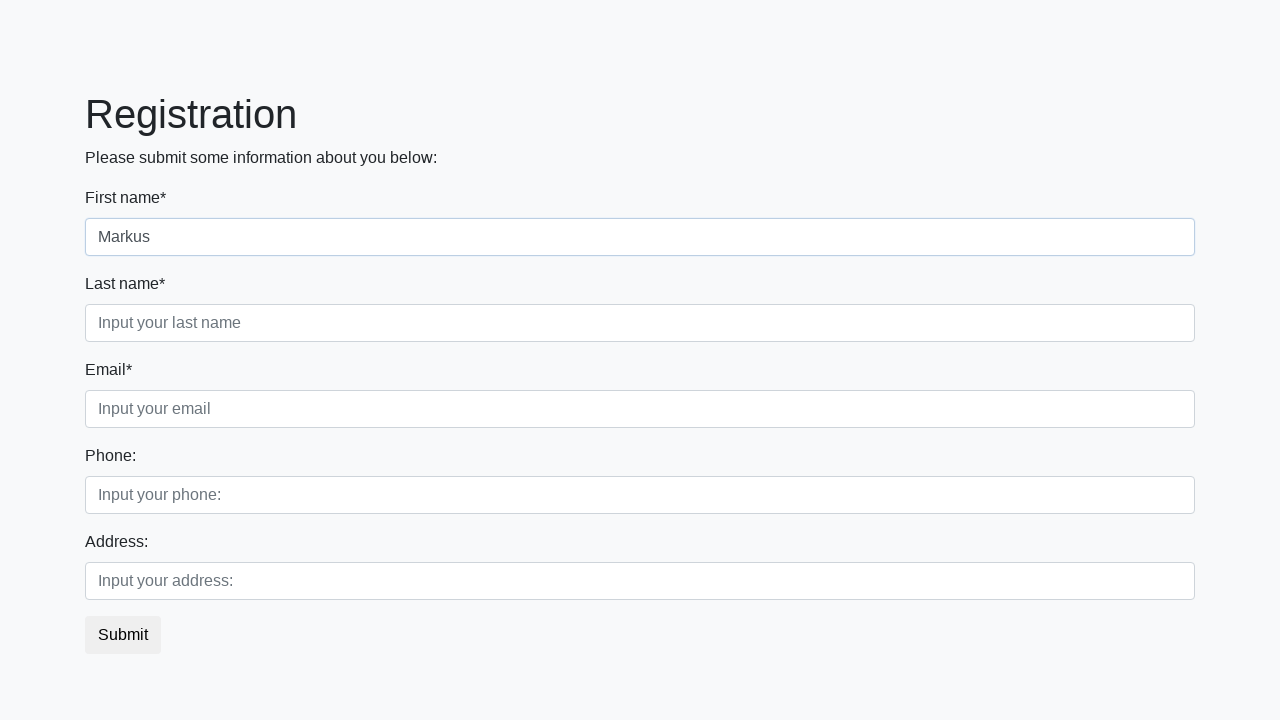

Filled last name field with 'Johnson' on div.first_block input.form-control.second
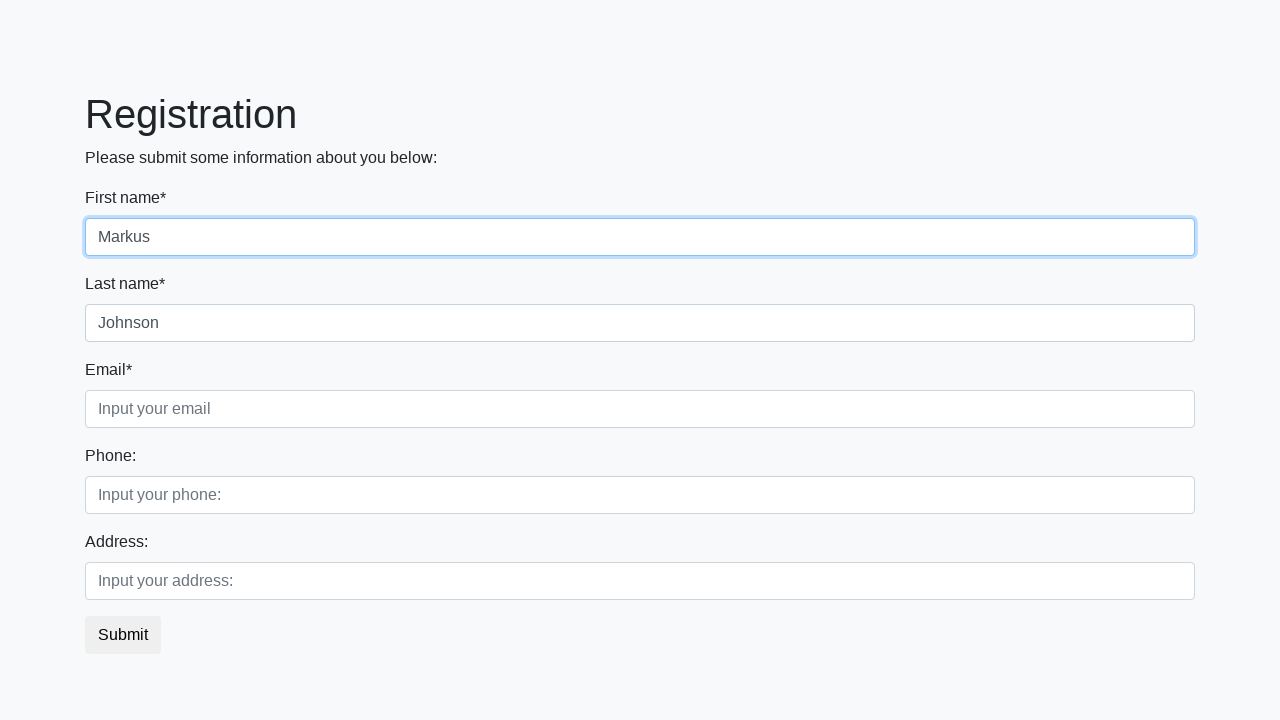

Filled email field with 'markus.johnson@example.com' on div.first_block input.form-control.third
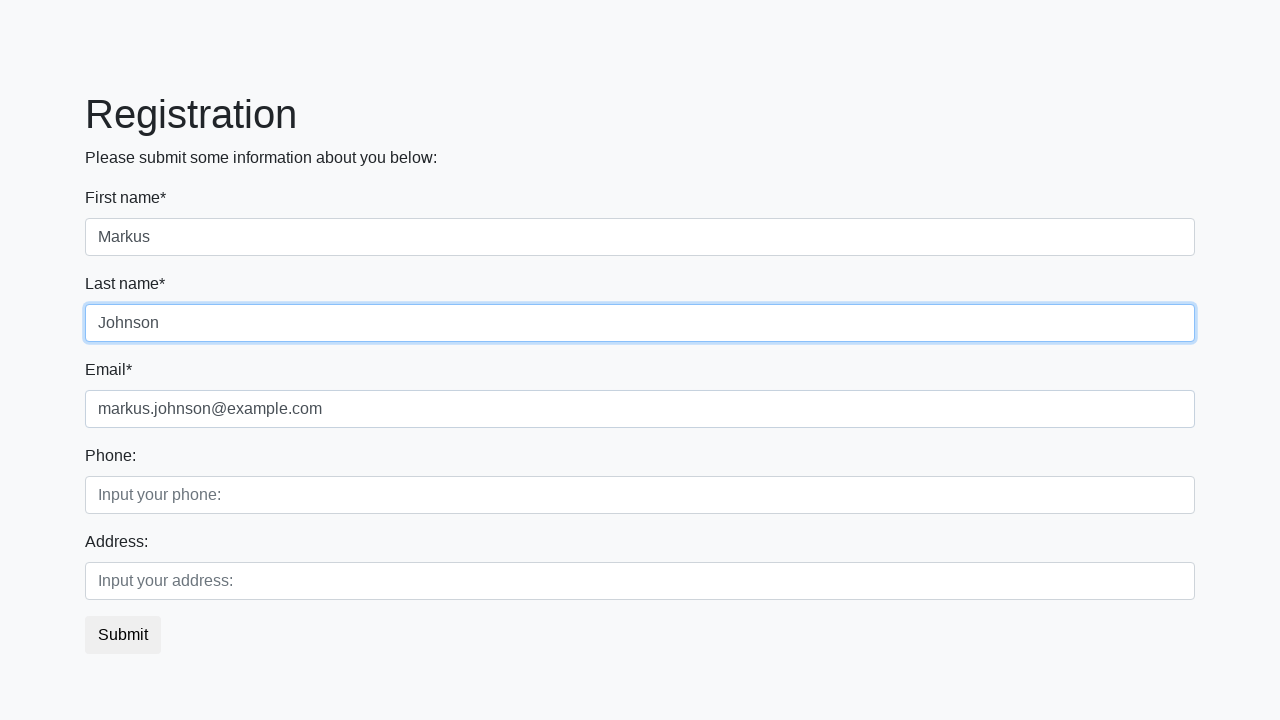

Filled phone field with '555123456' on div.second_block input.form-control.first
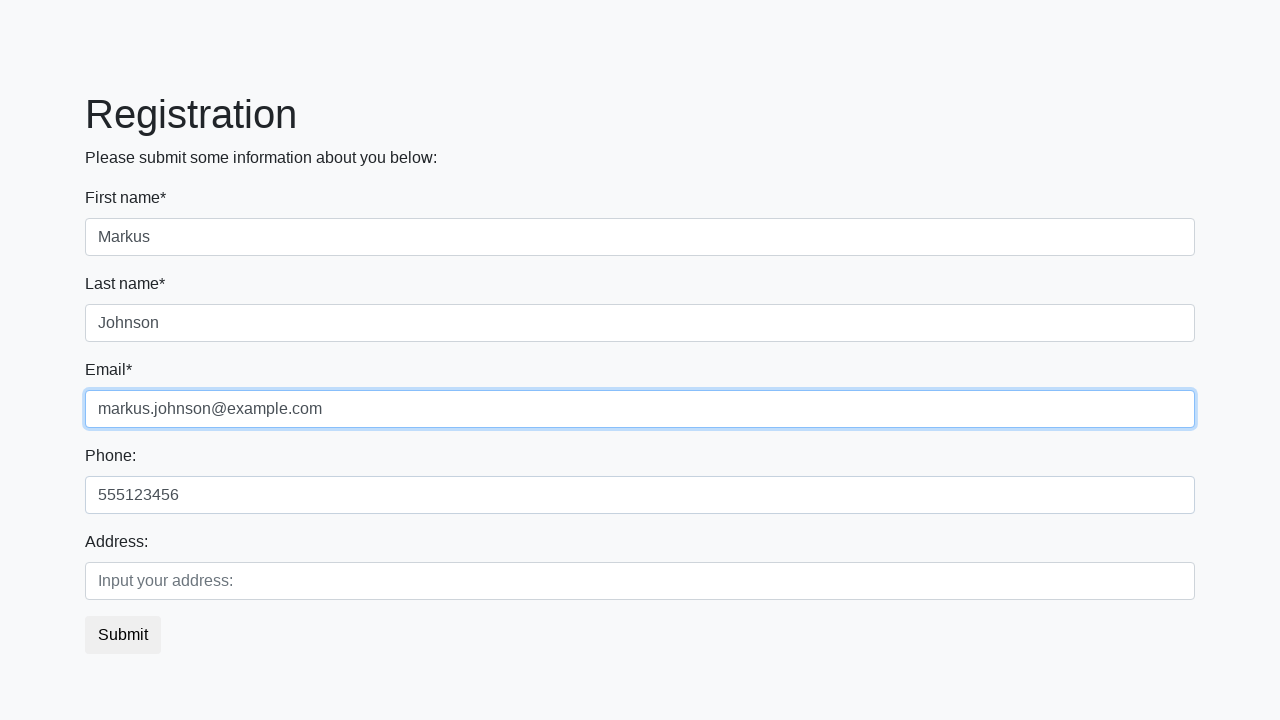

Filled city field with 'Berlin' on div.second_block input.form-control.second
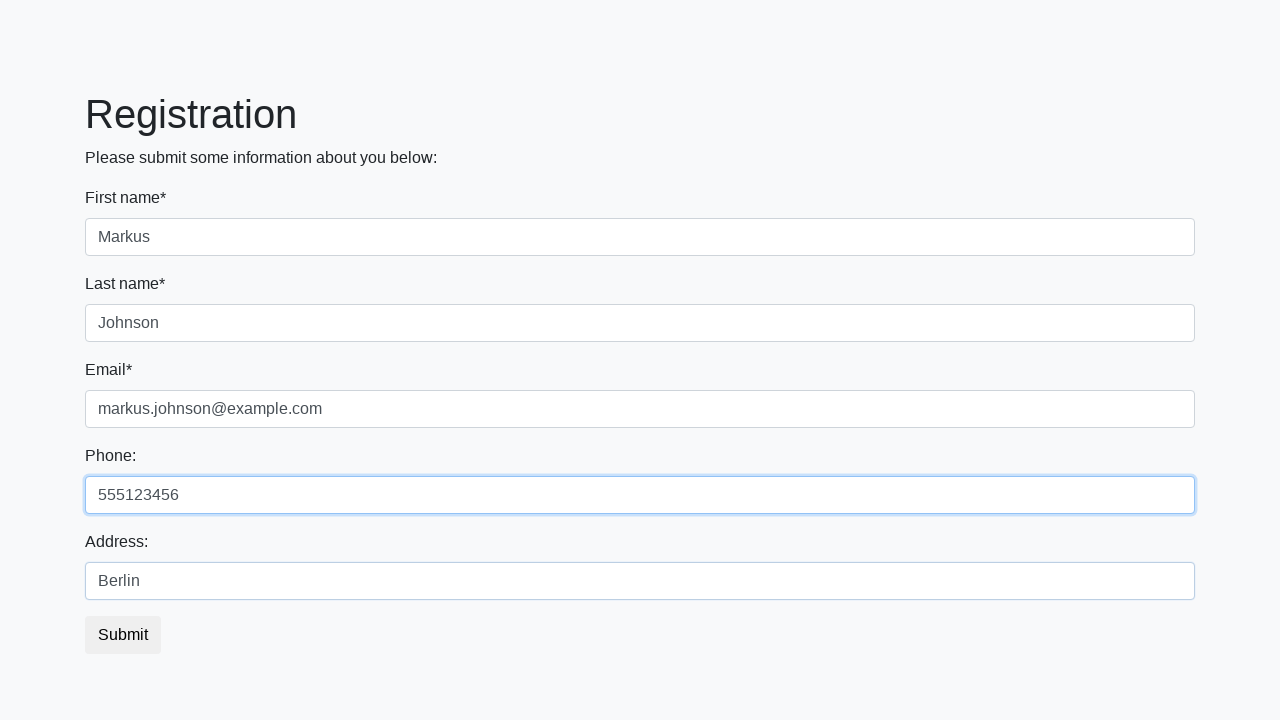

Clicked submit button to register at (123, 635) on button.btn
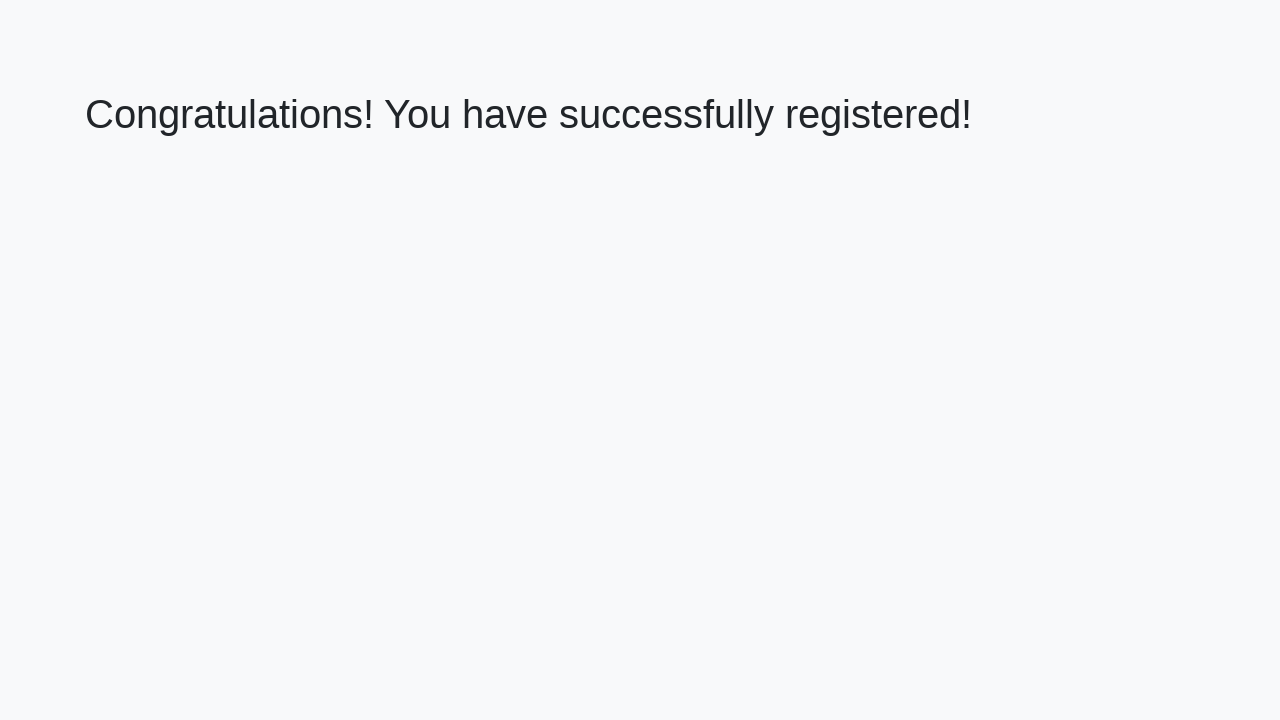

Success message heading loaded
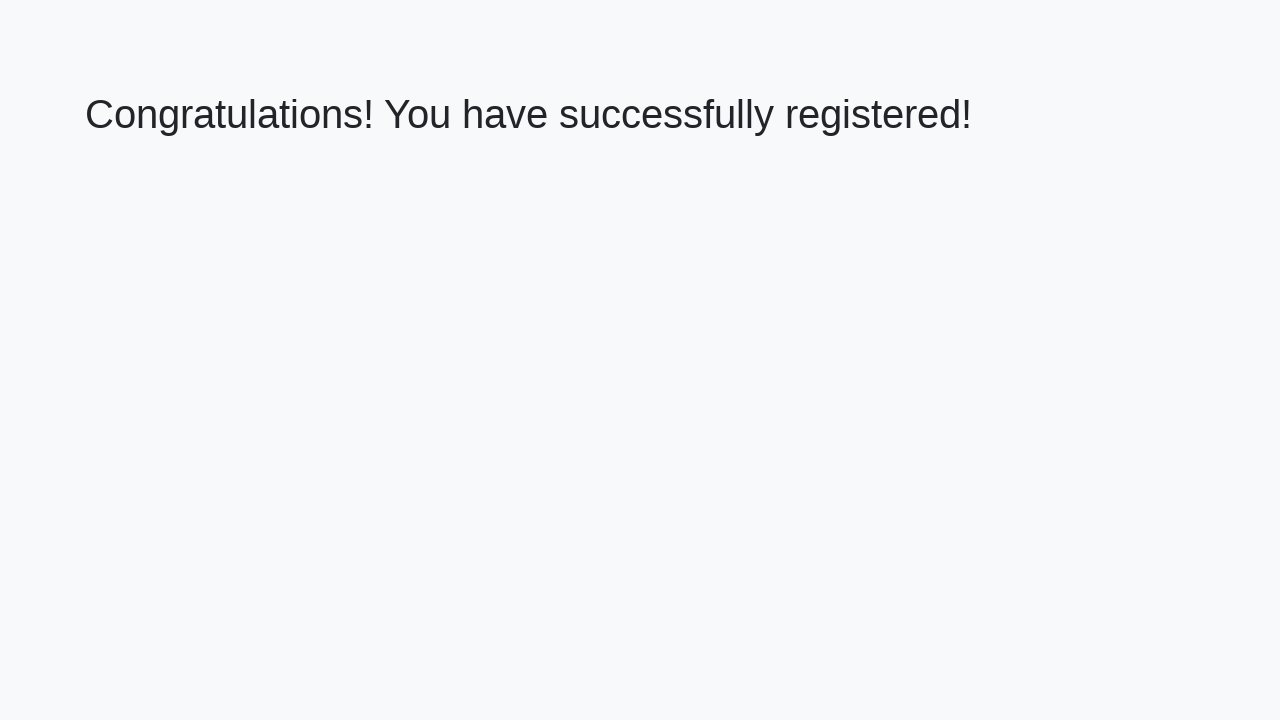

Retrieved success message text
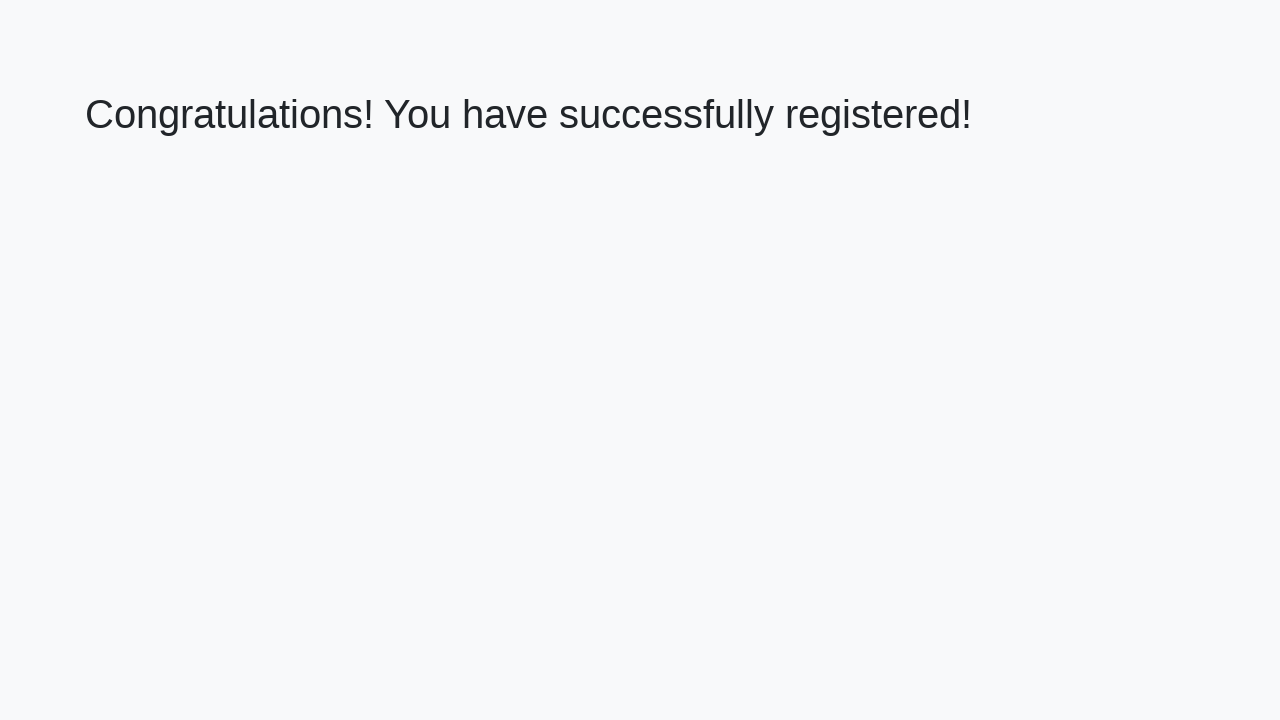

Verified successful registration message: 'Congratulations! You have successfully registered!'
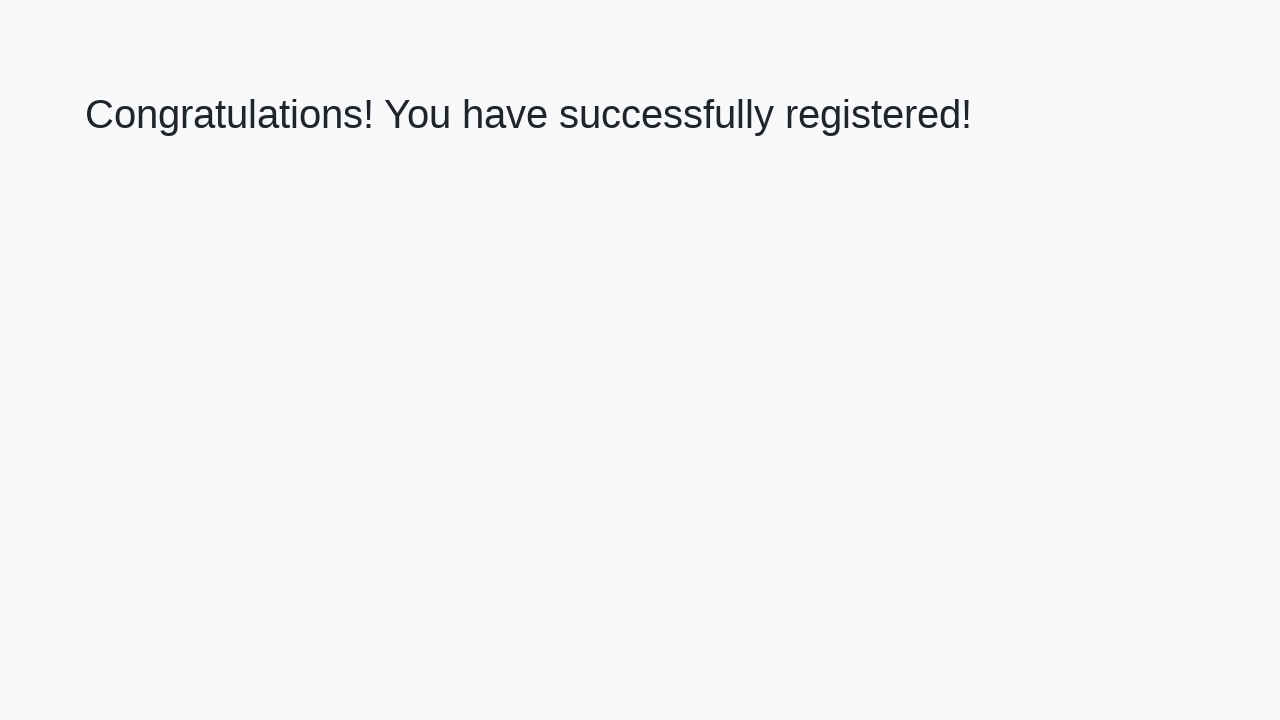

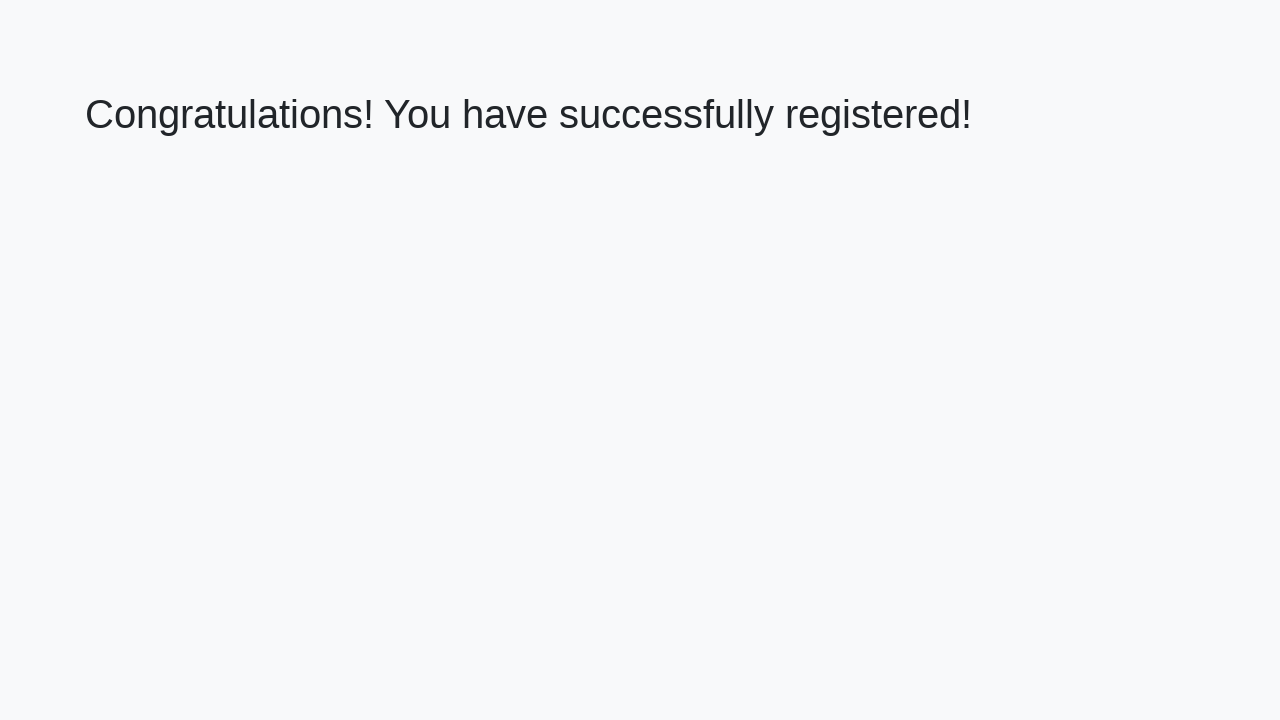